Tests navigation on edX website by clicking a link to HarvardX courses page and then navigating back to the main page

Starting URL: https://www.edx.org/

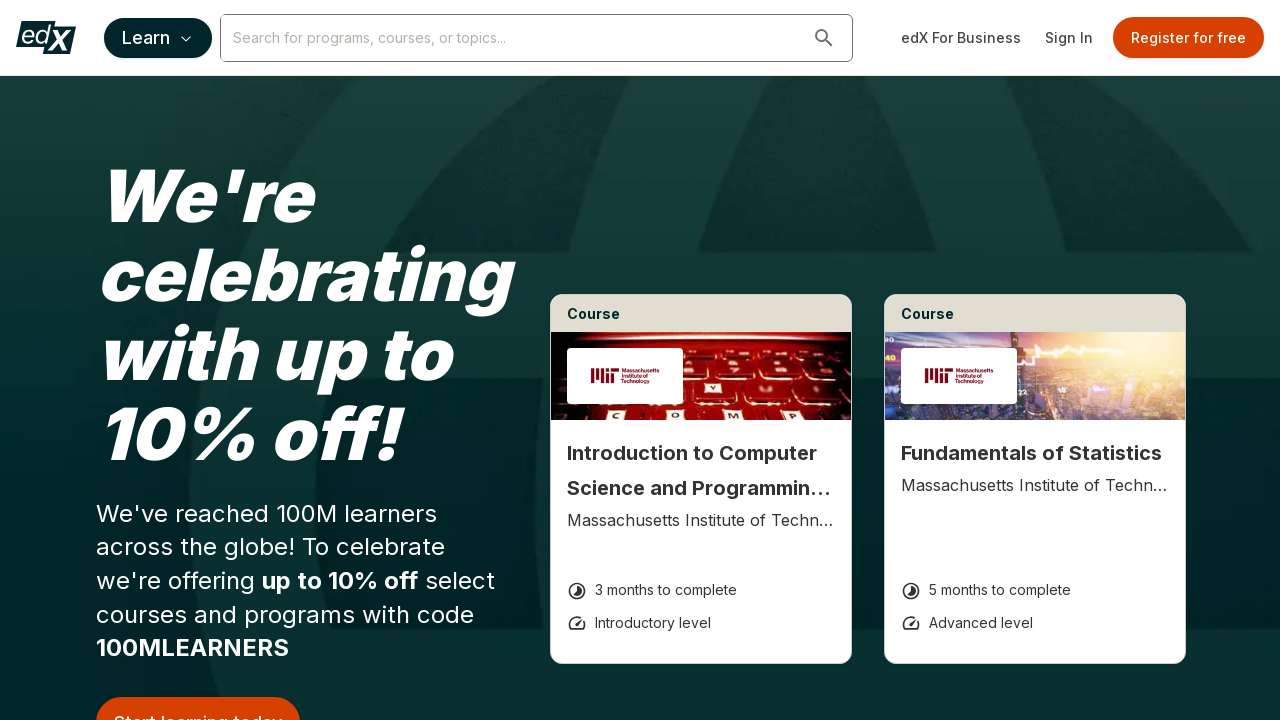

Clicked on HarvardX courses link at (336, 361) on a[href="/school/harvardx"]
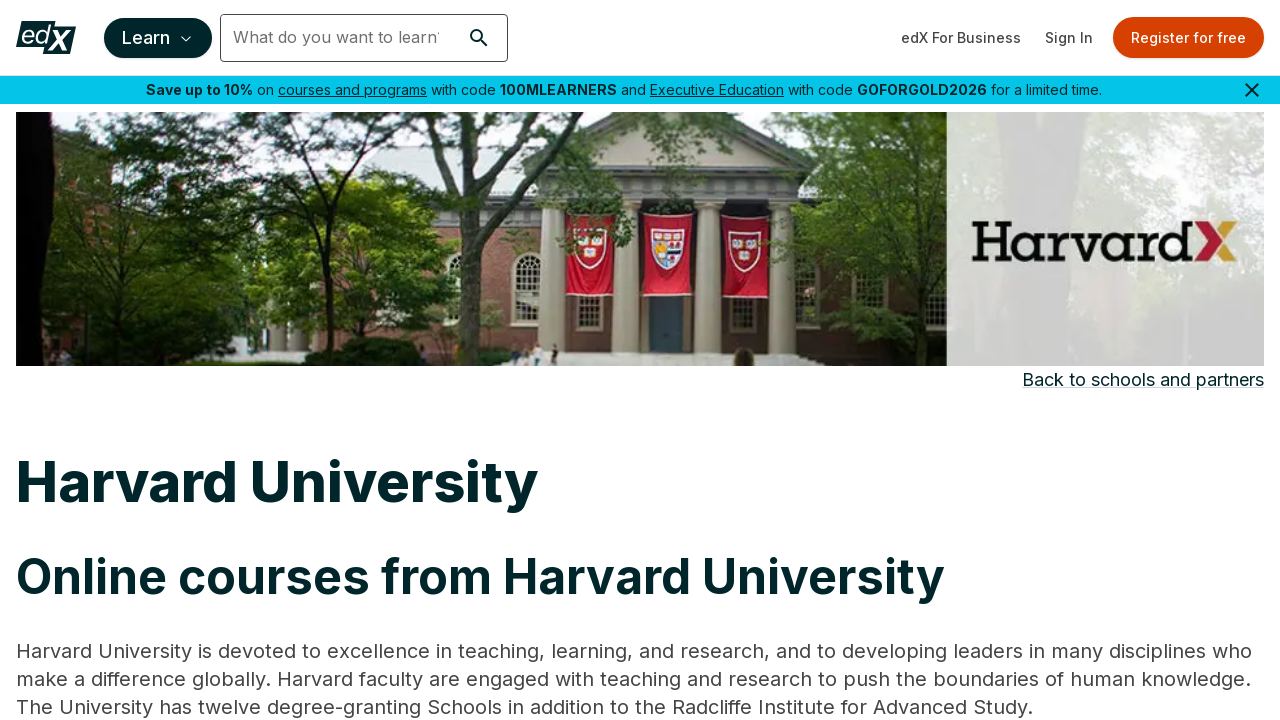

Waited for HarvardX page to load
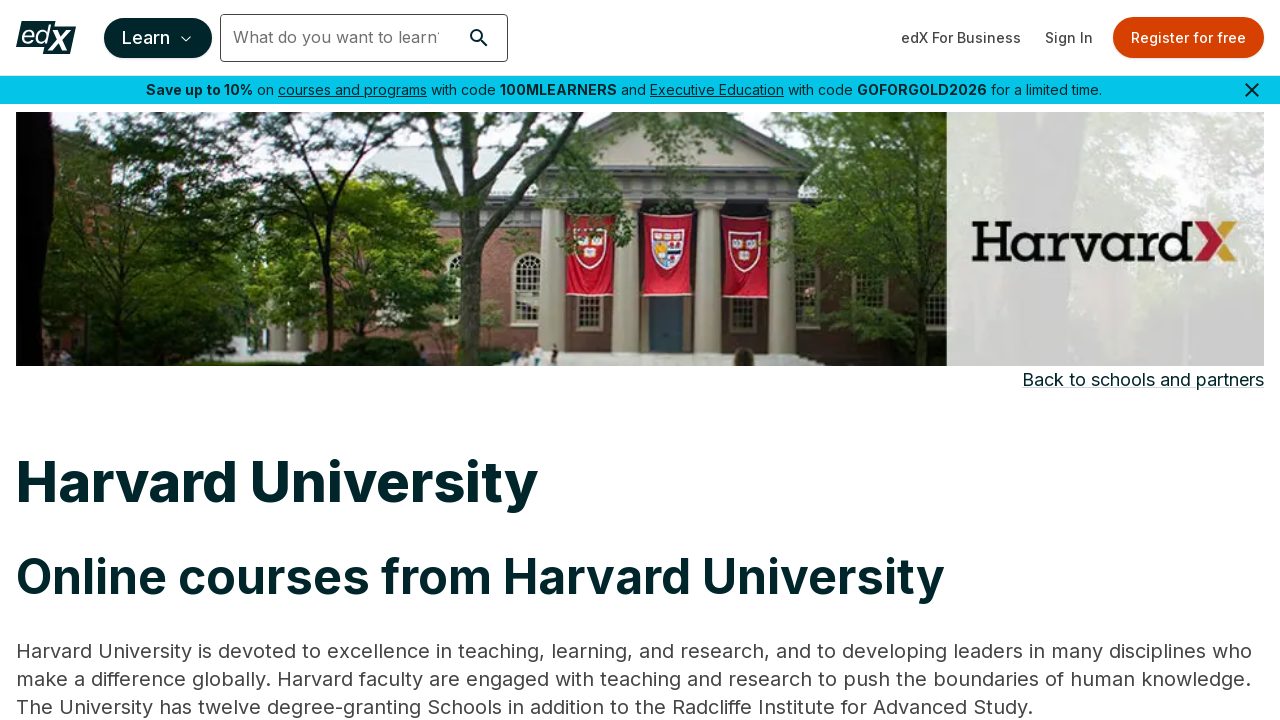

Navigated back to edX main page
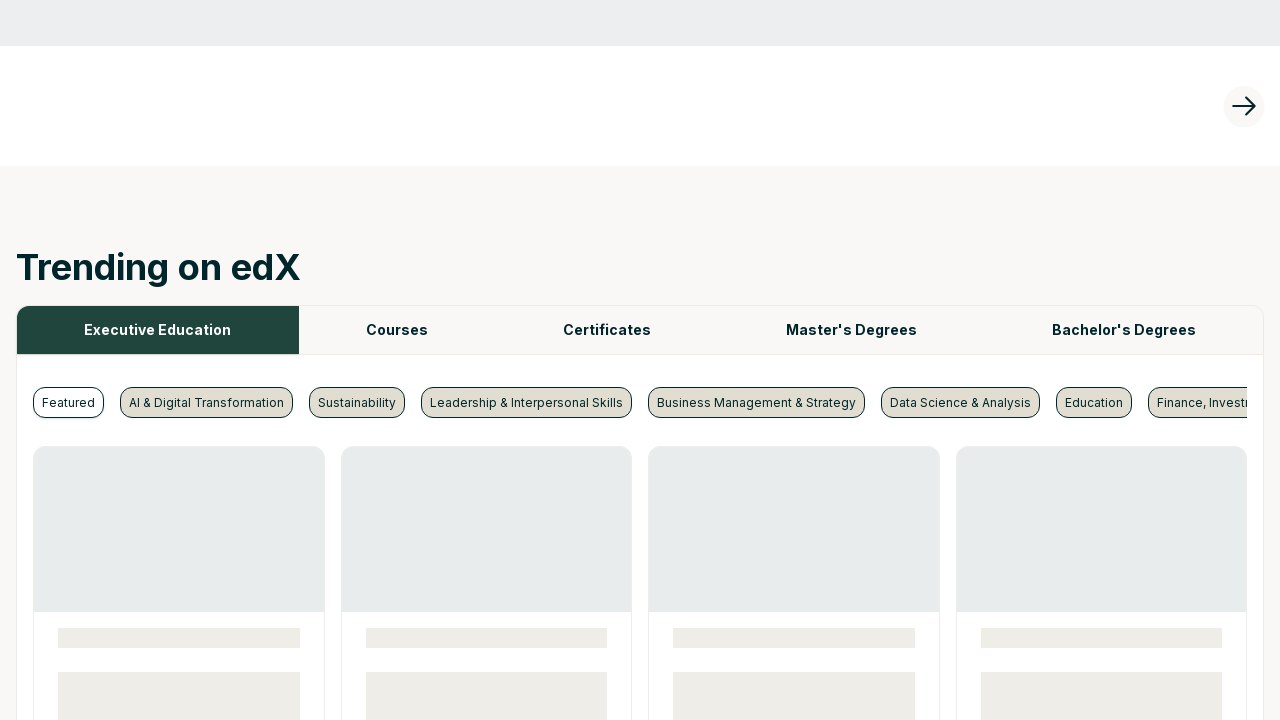

Waited for main page to load
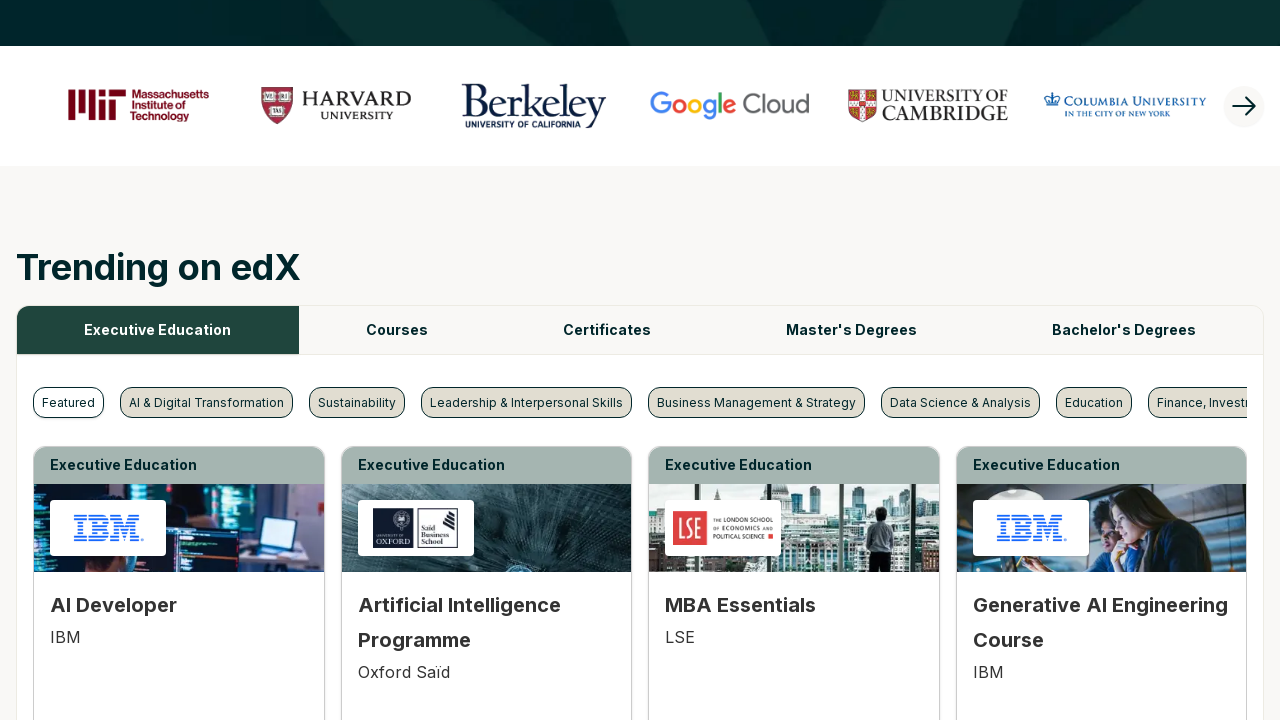

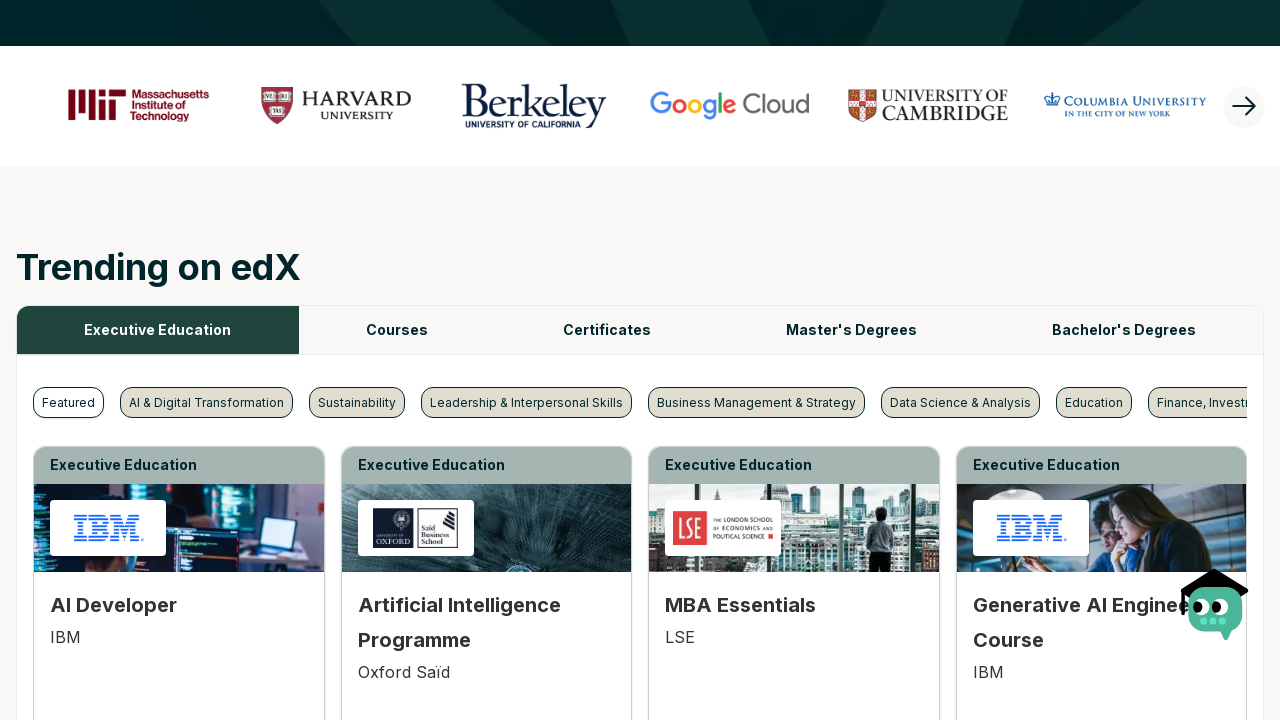